Plays a Wordle-style word guessing game by dismissing the how-to-play dialog and entering word guesses, then checking the color-coded feedback from the grid

Starting URL: https://octokatherine.github.io/word-master/

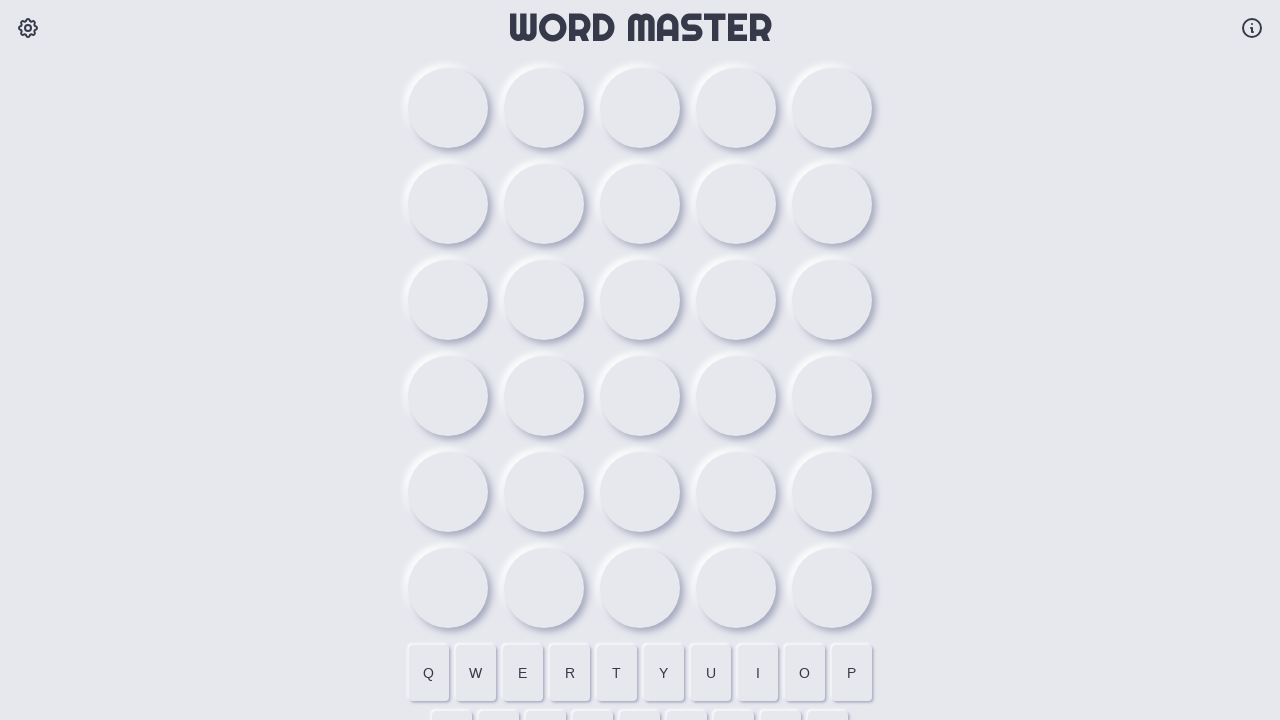

Typed first guess 'alien' on button.absolute
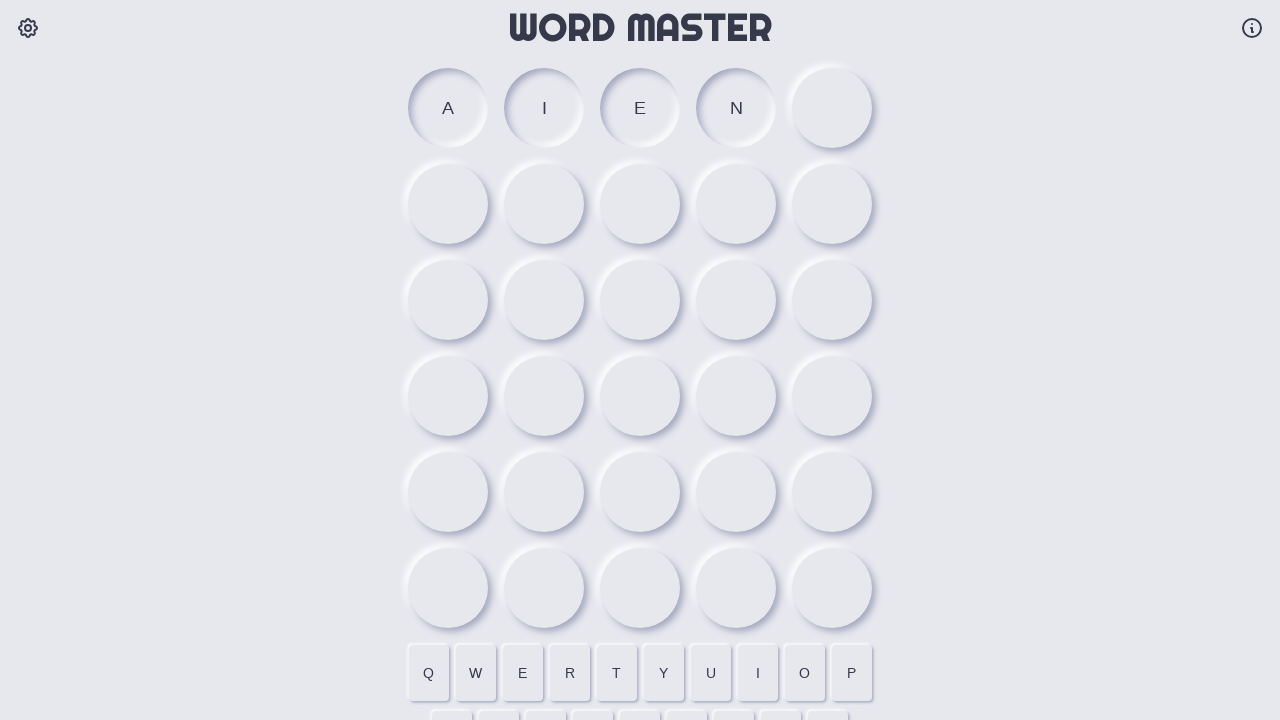

Pressed Enter to submit first guess
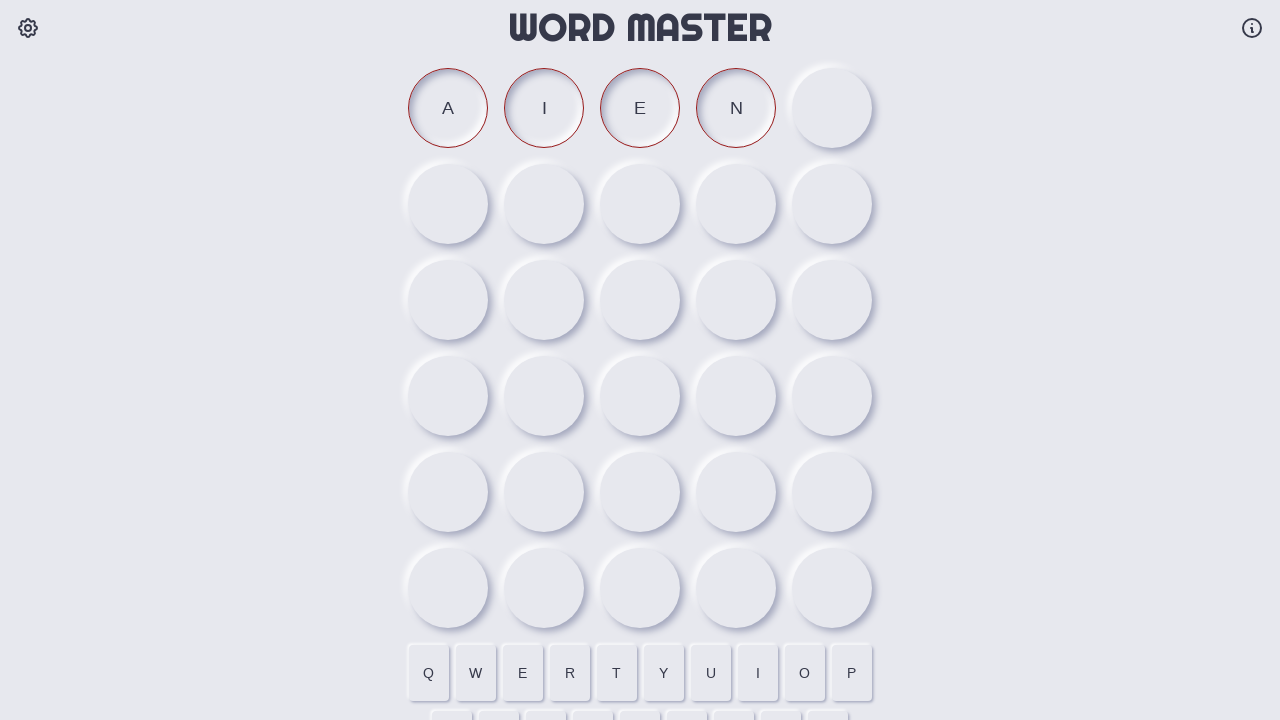

Waited 1000ms for first guess to be processed
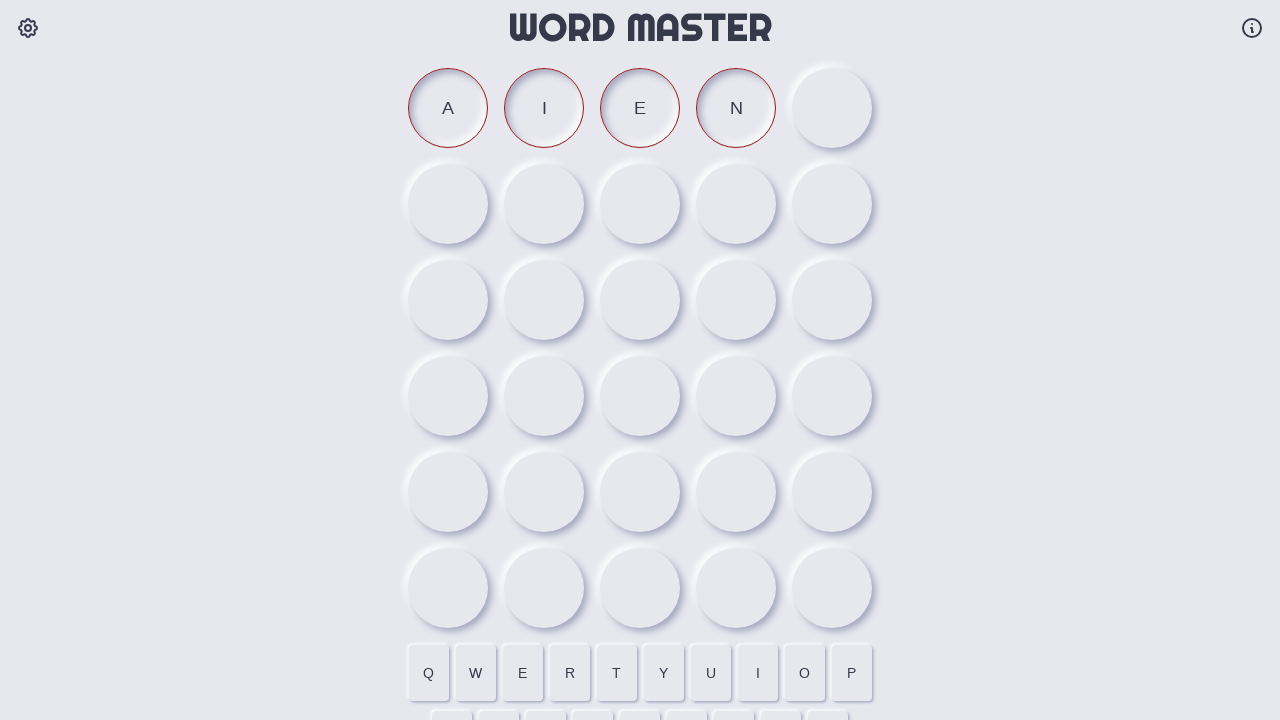

Typed second guess 'tours'
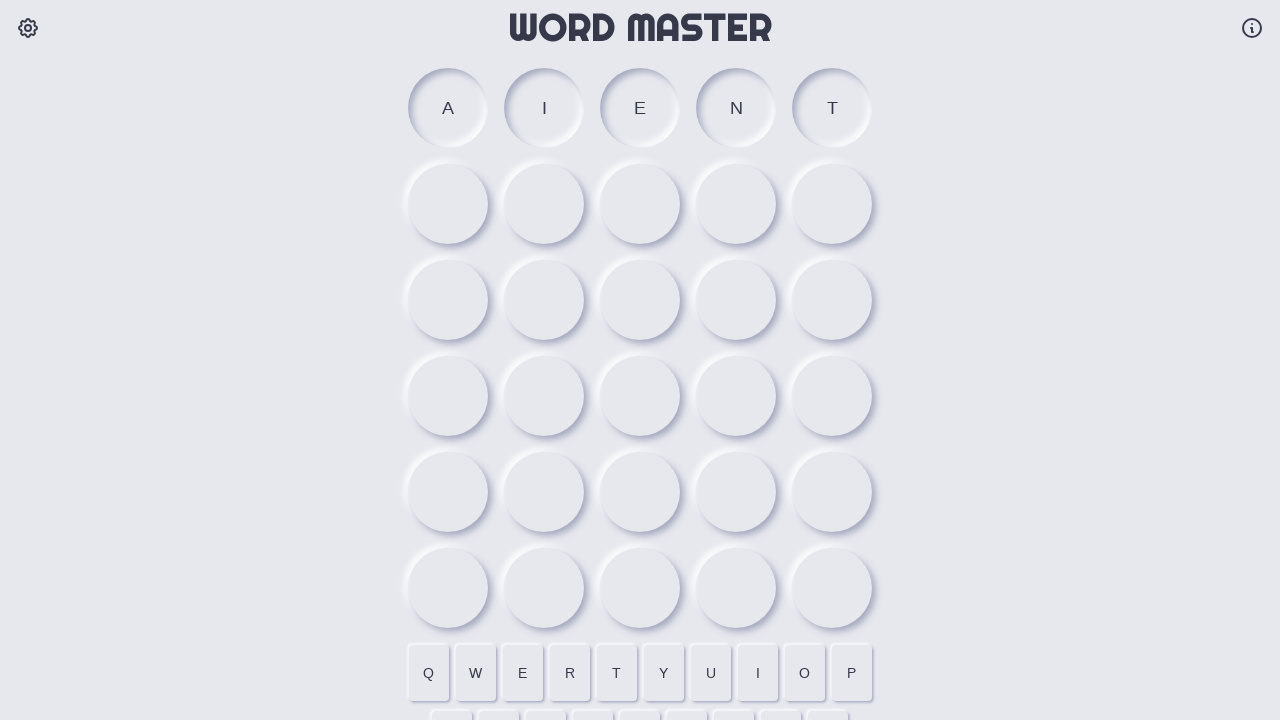

Pressed Enter to submit second guess
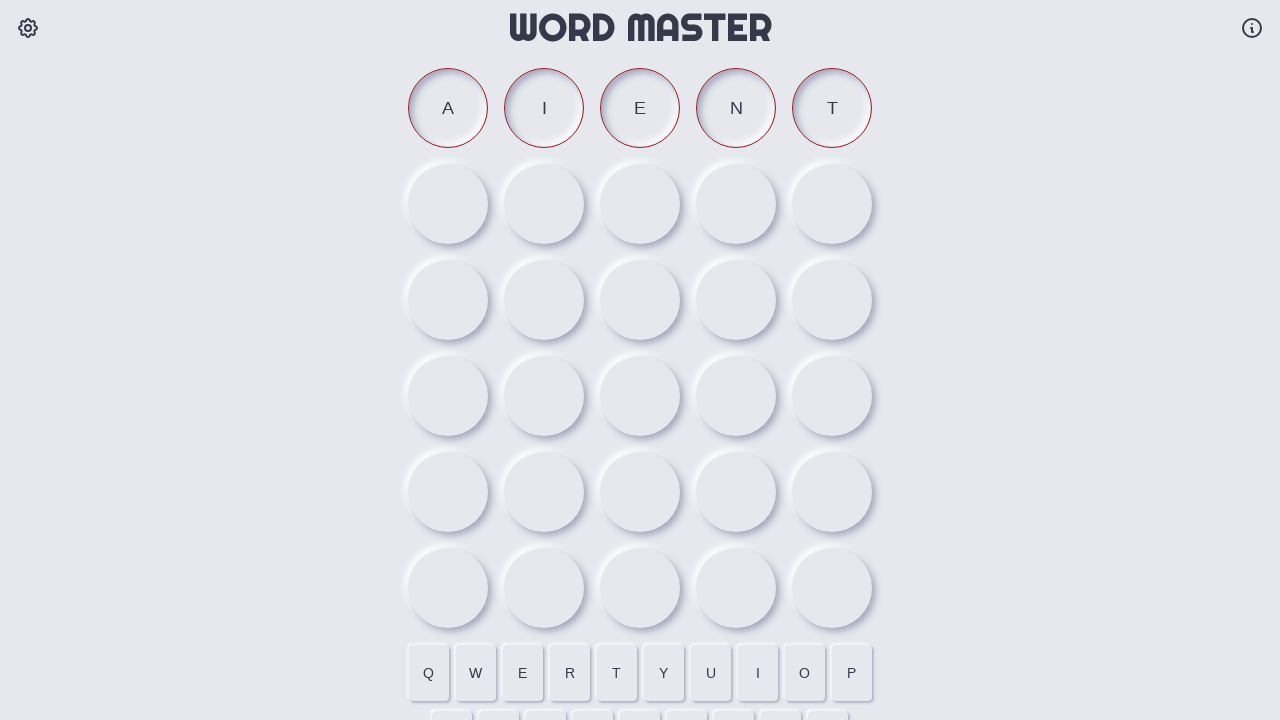

Waited 1000ms for second guess to be processed
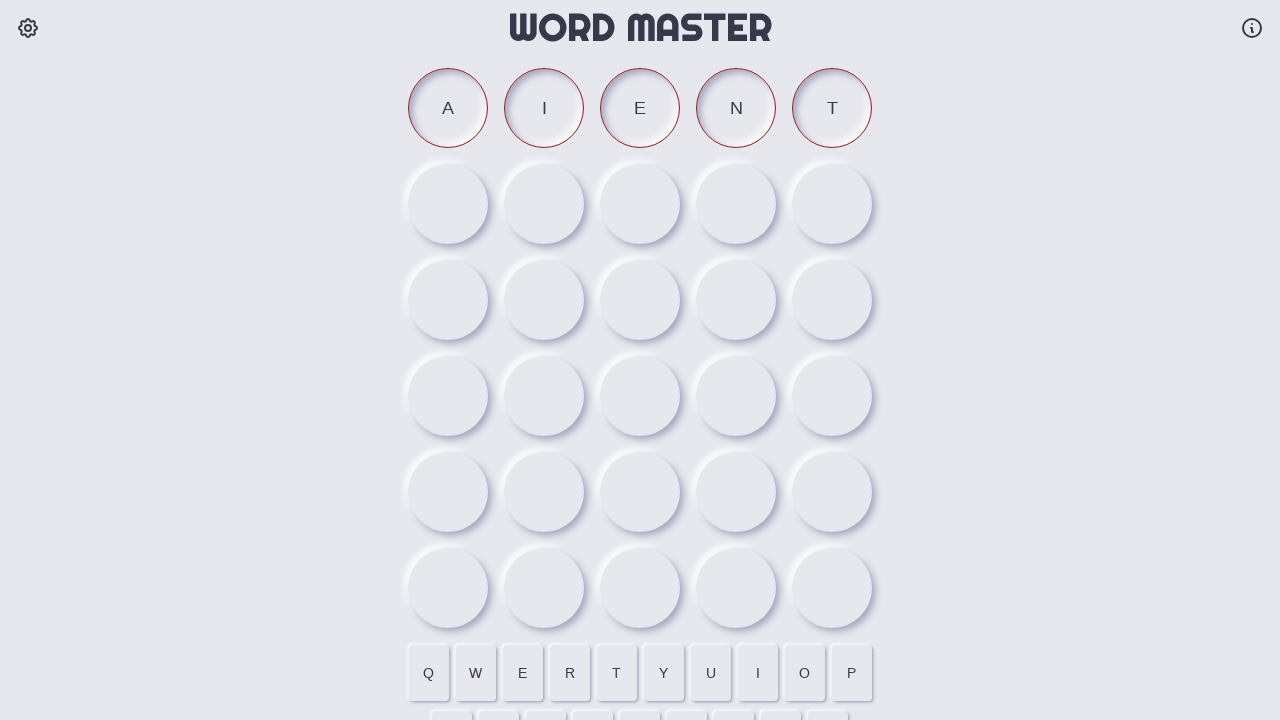

Typed third guess 'crimp'
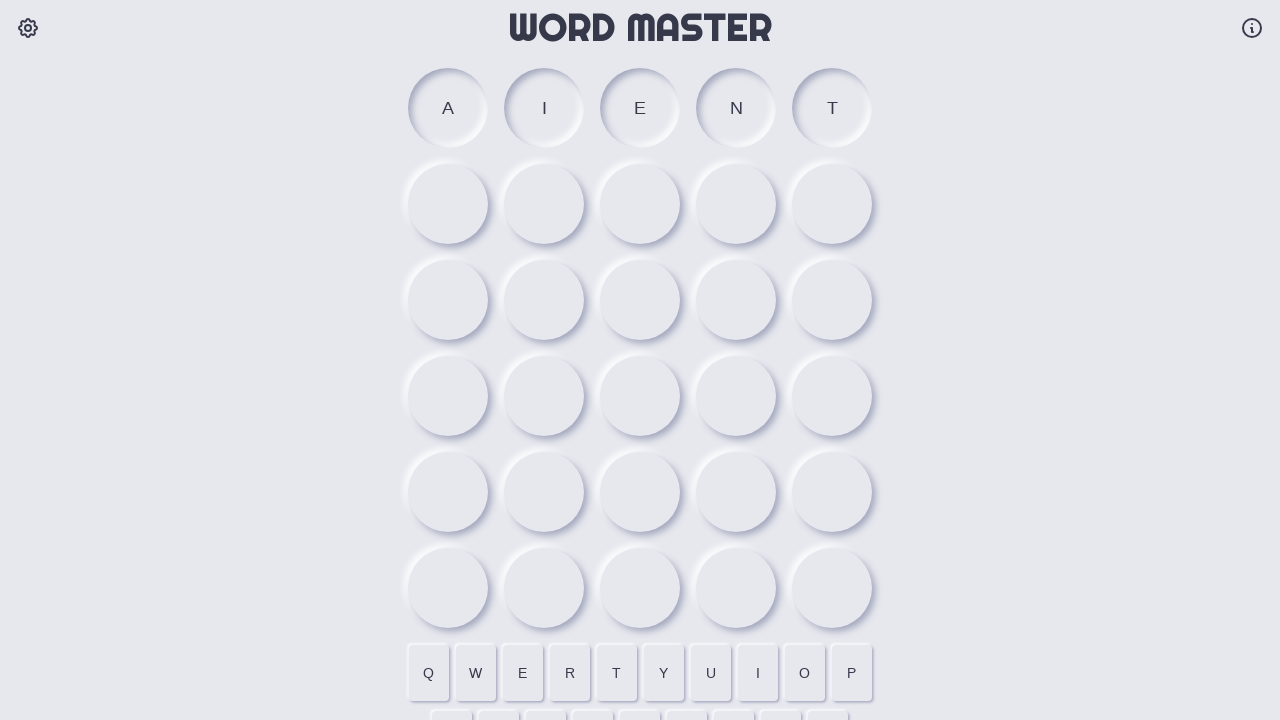

Pressed Enter to submit third guess
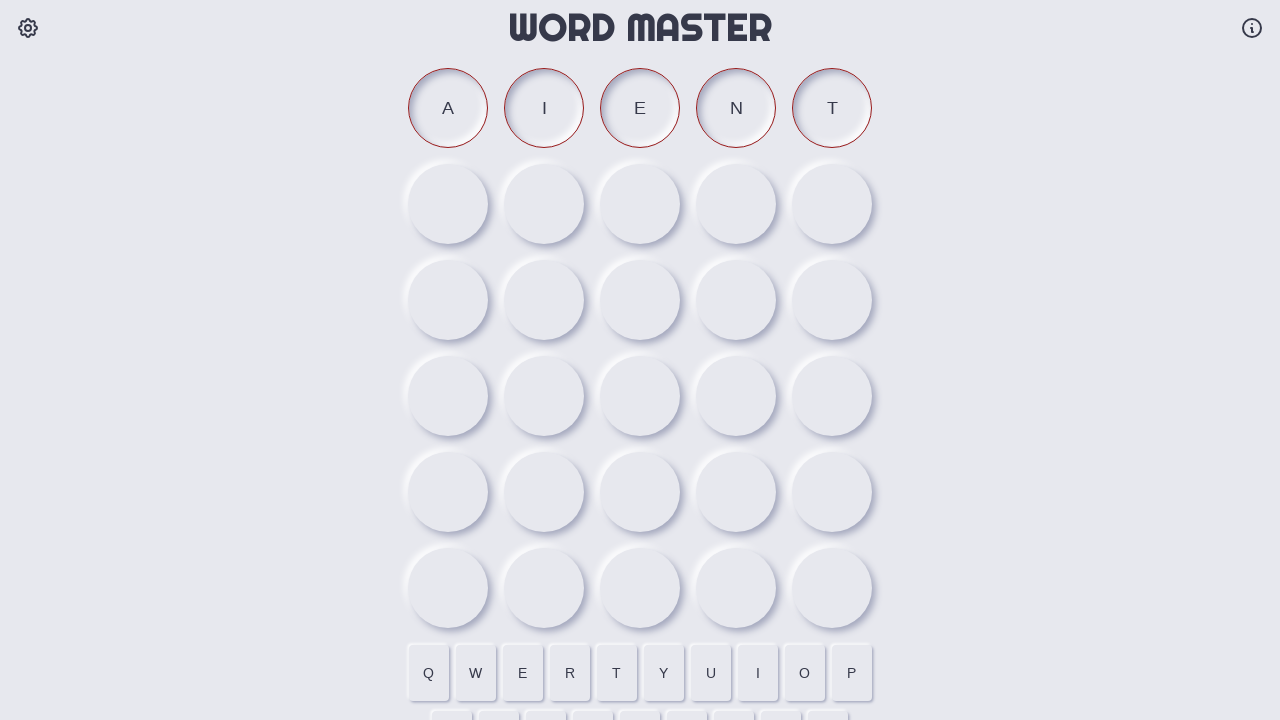

Waited 1000ms for third guess to be processed
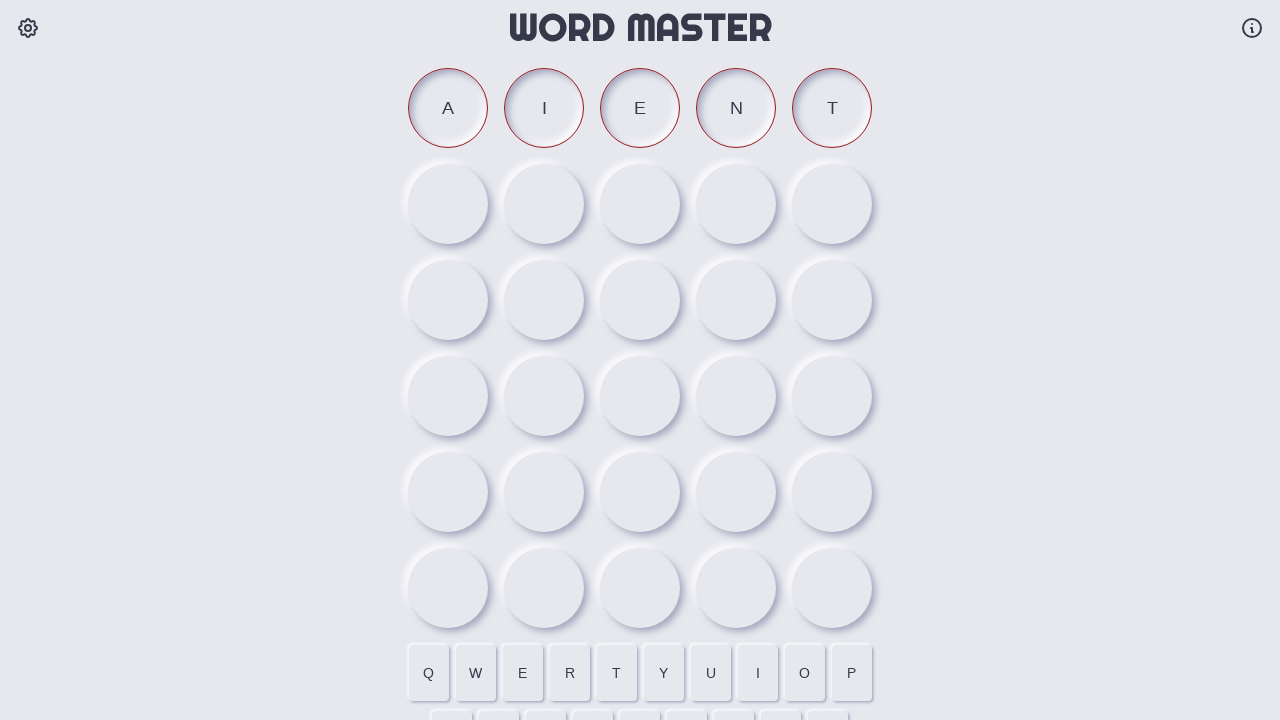

Verified that the game grid contains letter tiles from the guesses
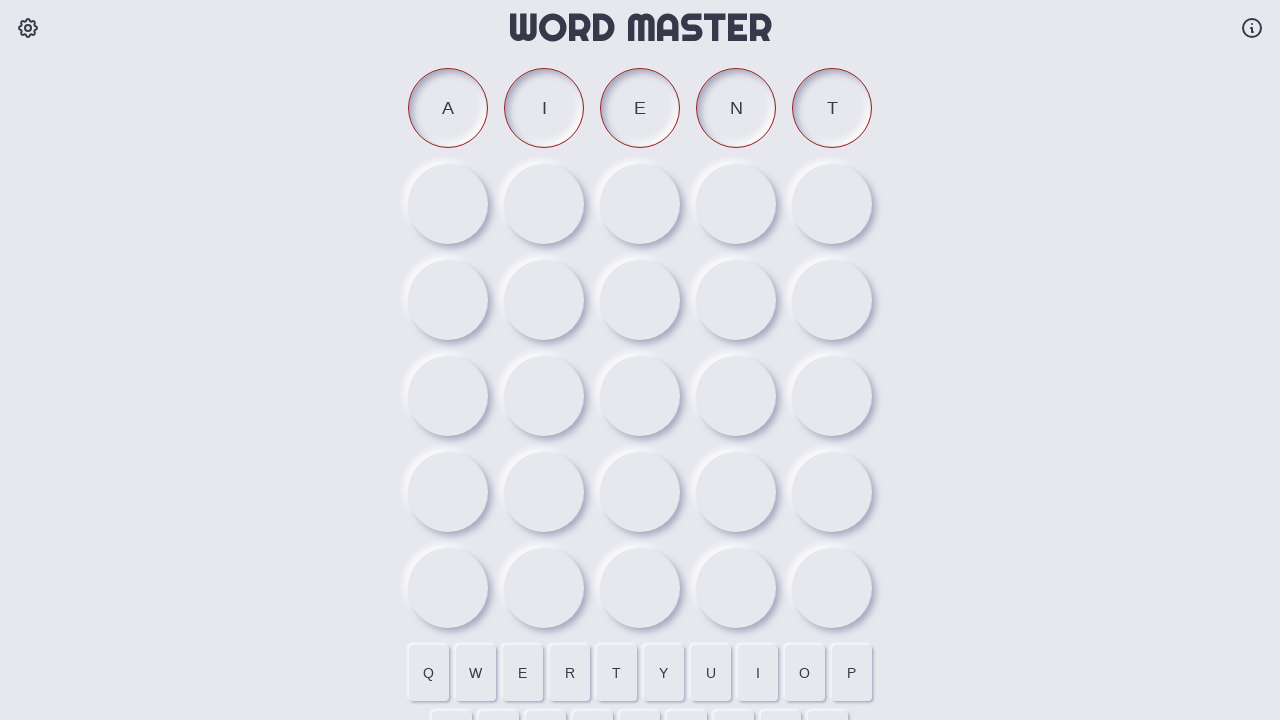

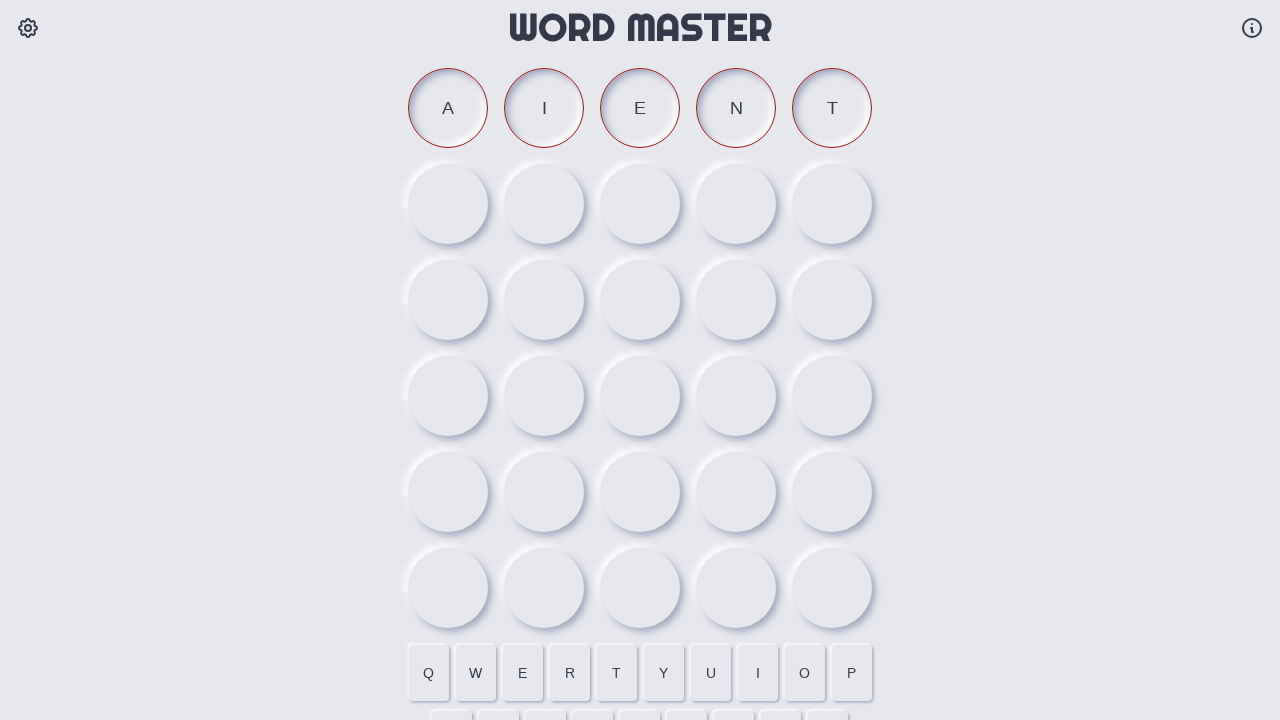